Tests dynamic content loading by clicking a start button and waiting for hidden content to become visible

Starting URL: https://the-internet.herokuapp.com/dynamic_loading/1

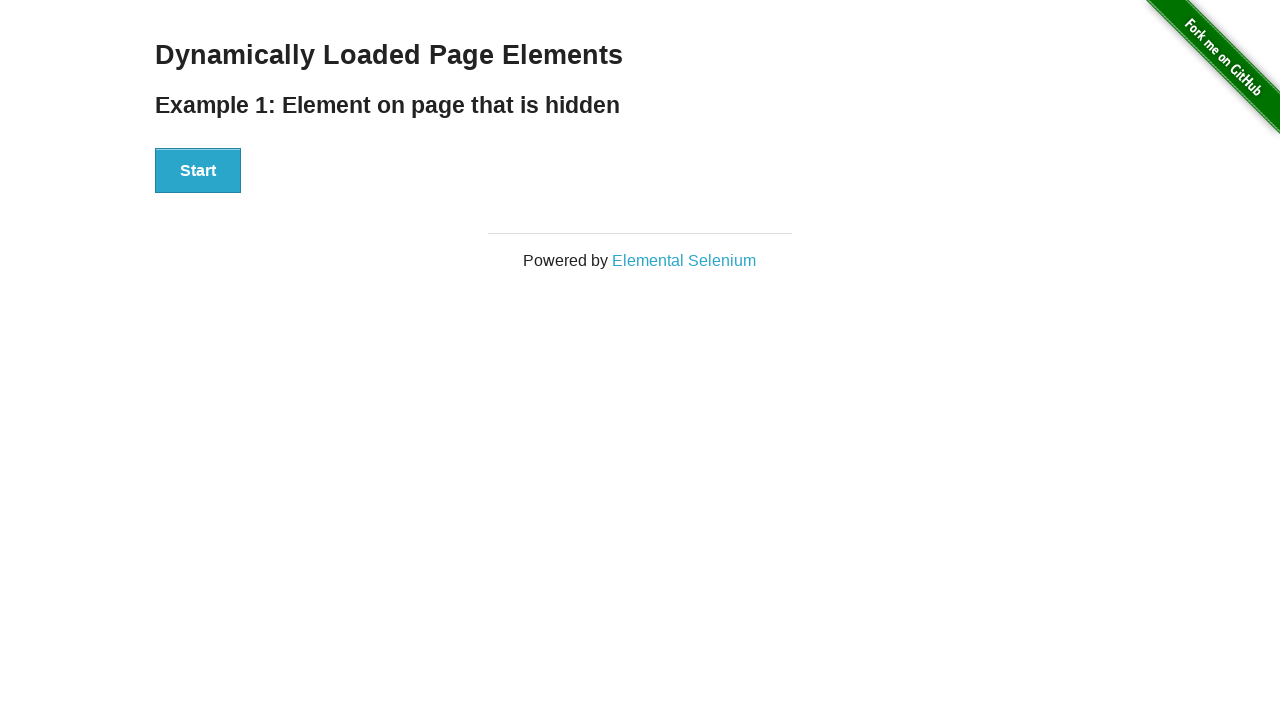

Clicked Start button to trigger dynamic content loading at (198, 171) on xpath=//div[@id='start']//button
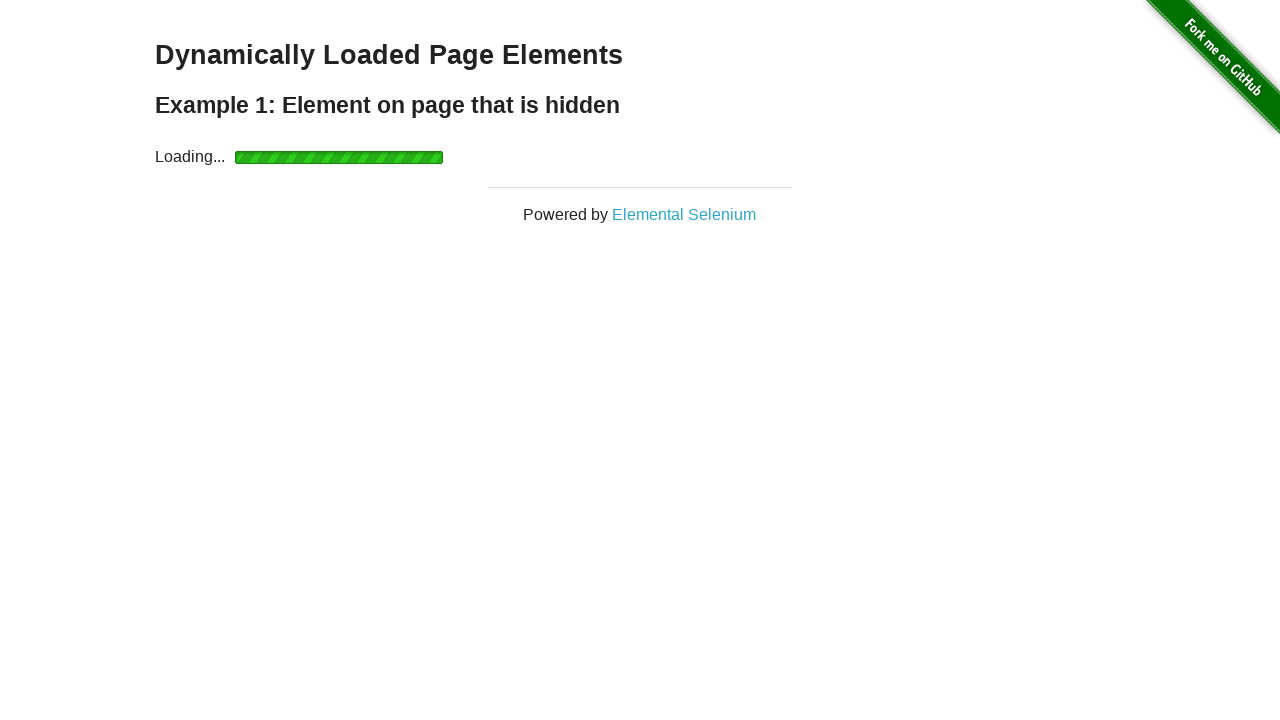

Hidden 'Hello World!' element became visible
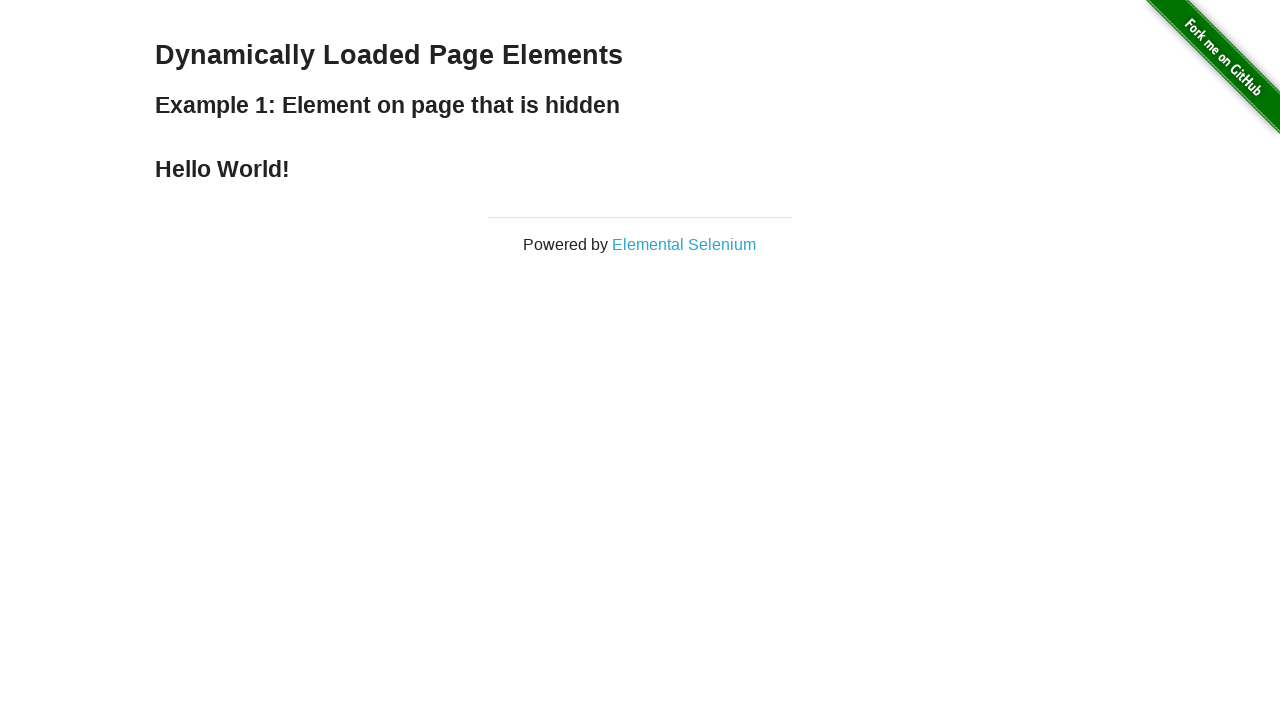

Located 'Hello World!' element
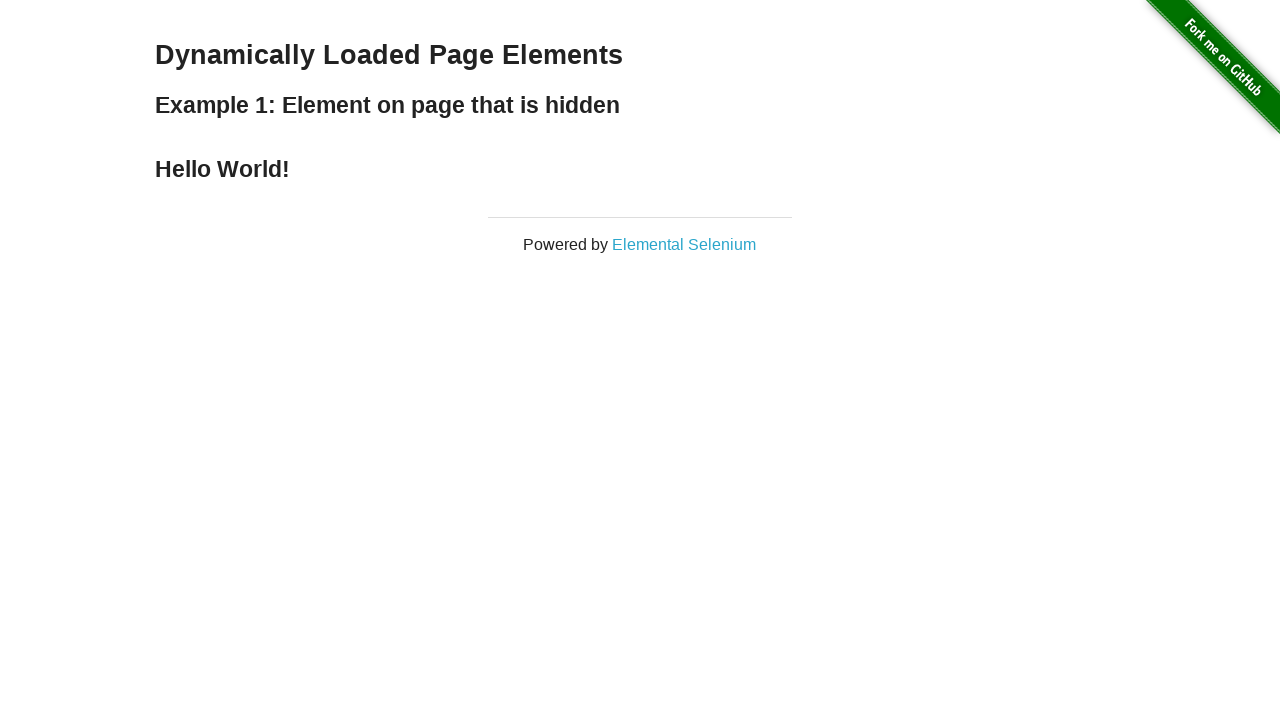

Verified 'Hello World!' text content is correct
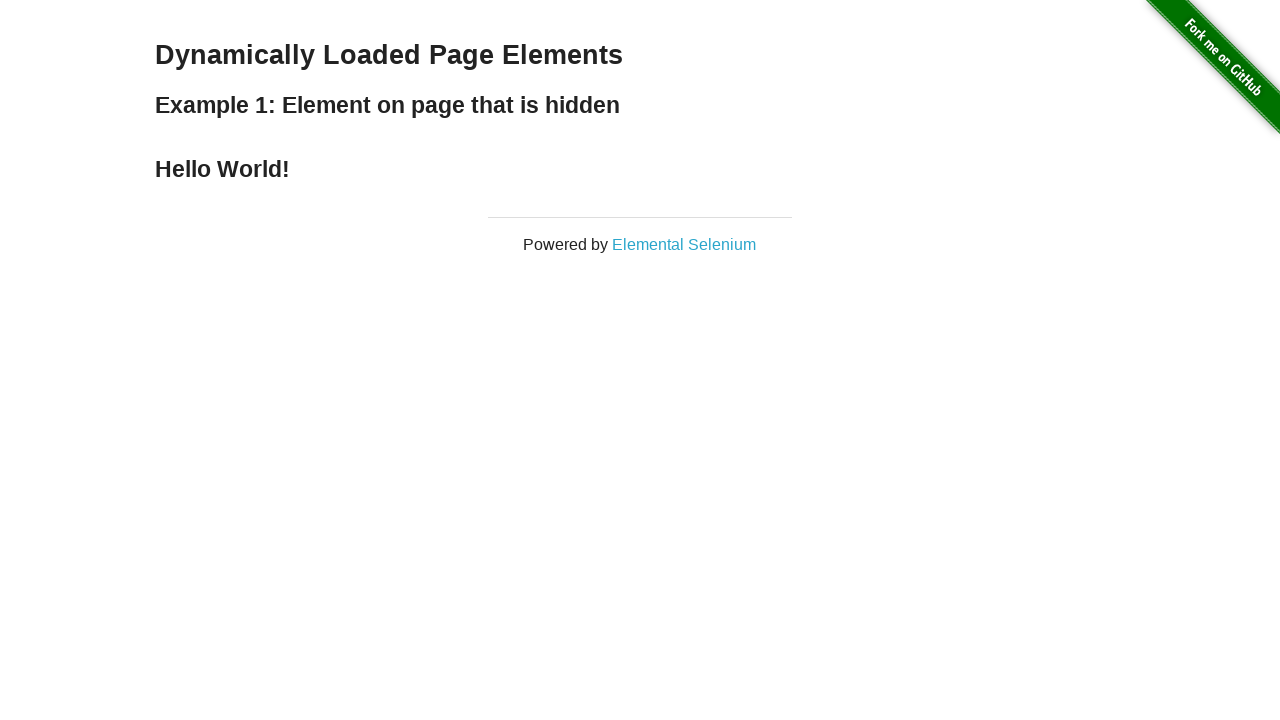

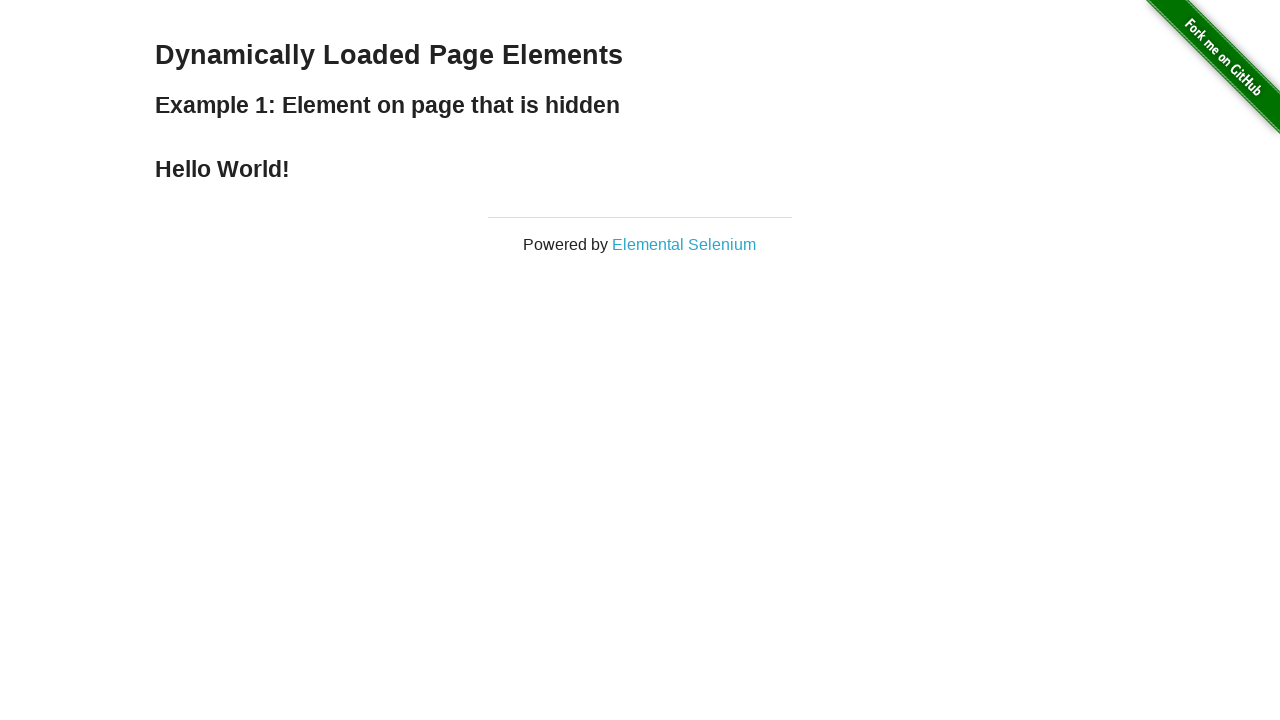